Tests basic browser navigation operations including navigating to URLs, going back/forward in history, refreshing the page, and resizing the browser window.

Starting URL: http://triotend.com/tts/site/login

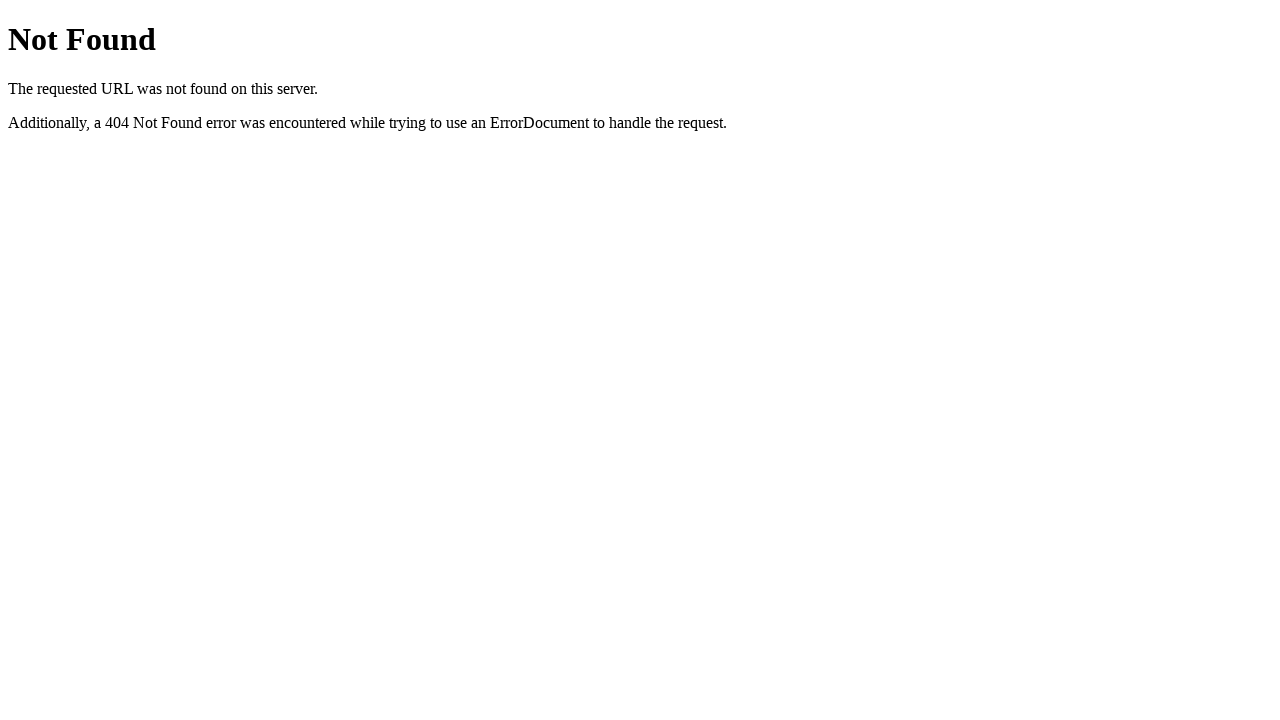

Navigated to http://triotend.com
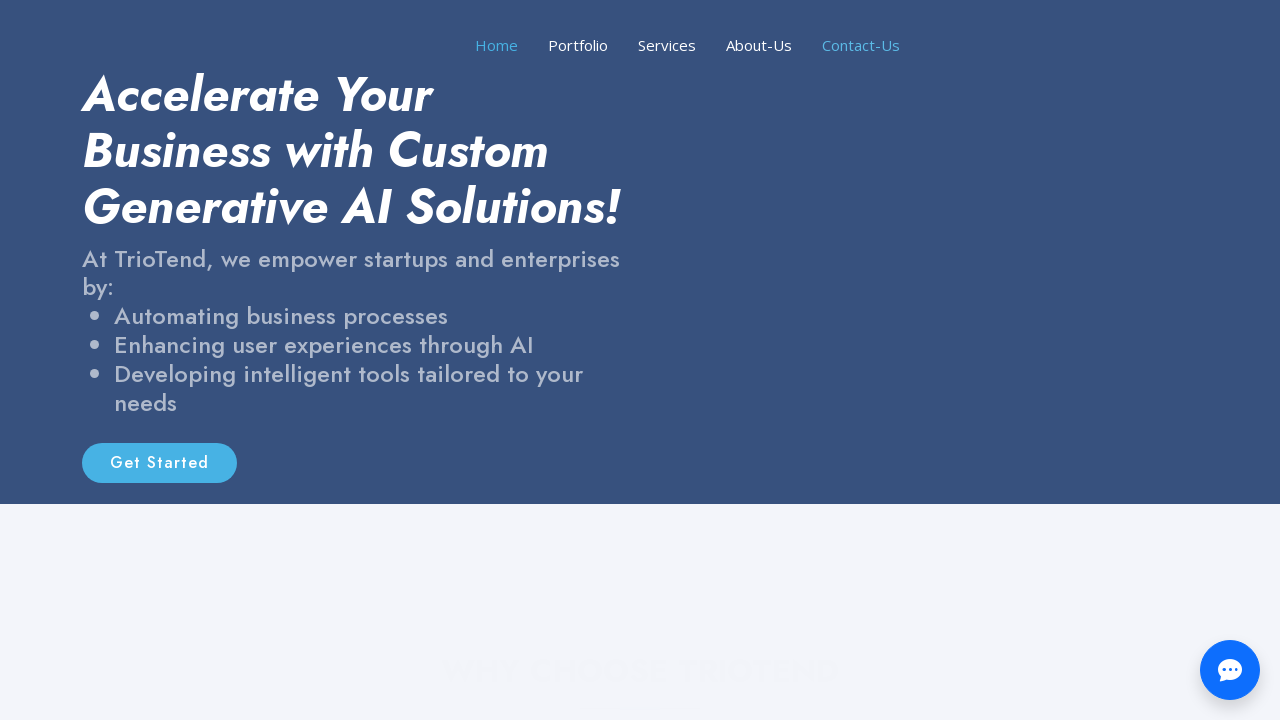

Navigated backward in browser history
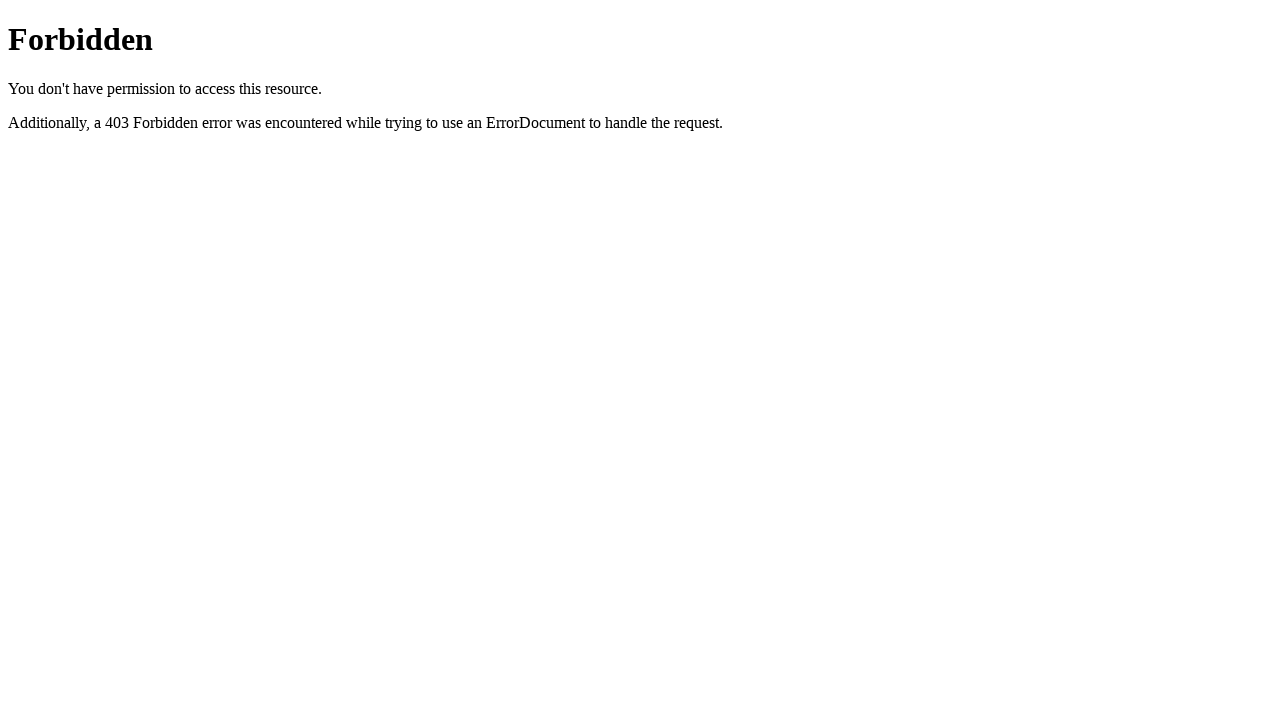

Navigated forward in browser history
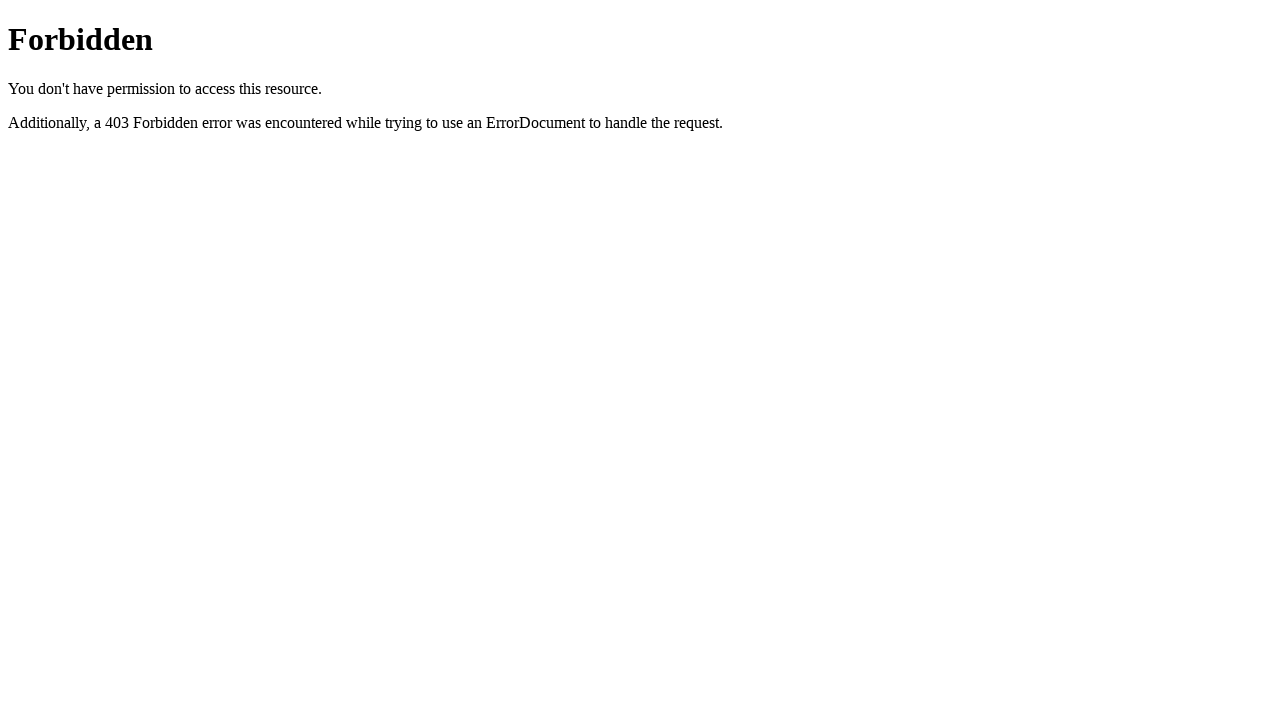

Refreshed the current page
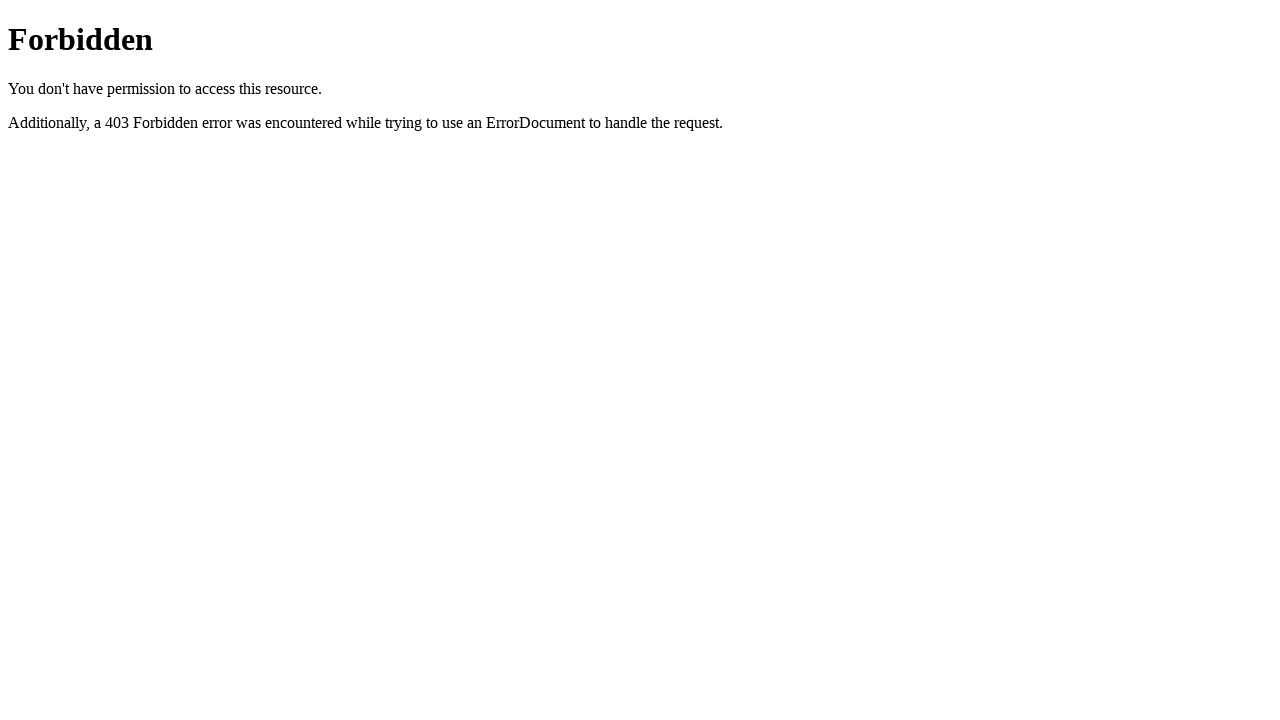

Resized viewport to 475x1030 pixels
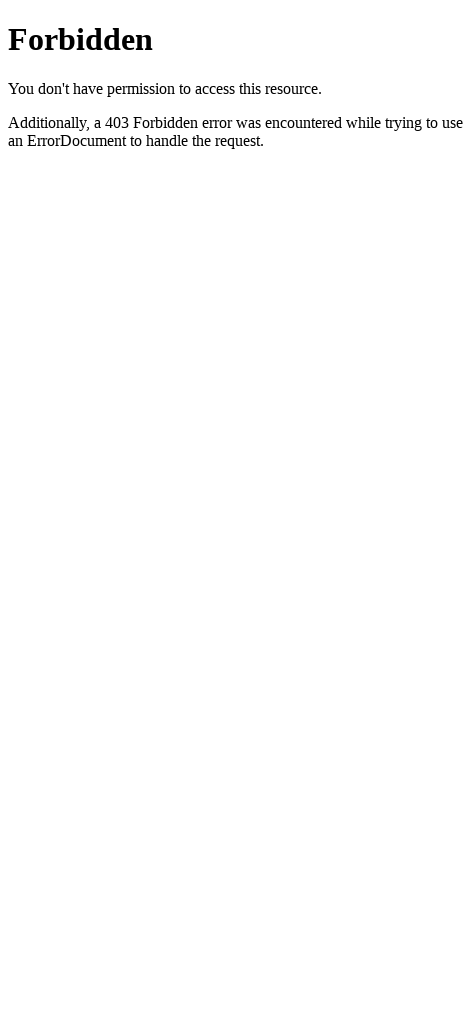

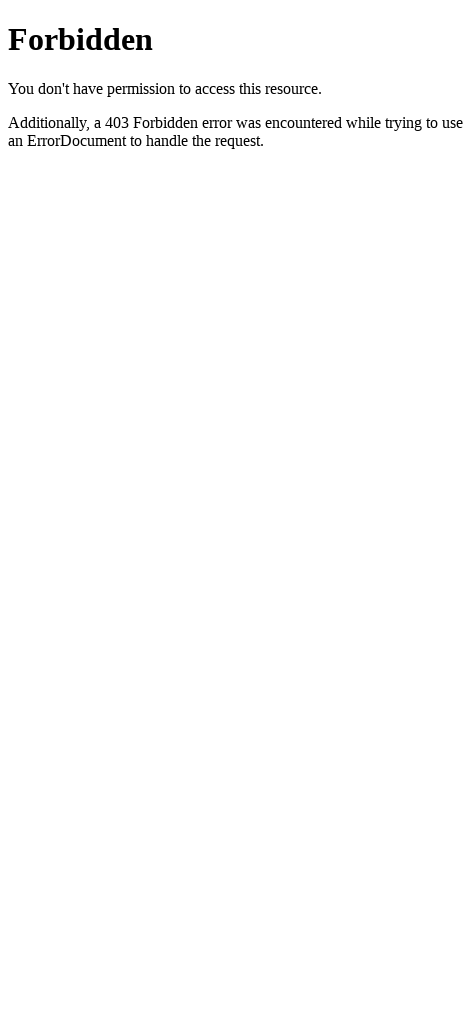